Tests iframe functionality by switching to an iframe containing a TinyMCE editor, verifying the default content text is displayed, then switching back to the parent frame to verify the header text is visible.

Starting URL: https://the-internet.herokuapp.com/iframe

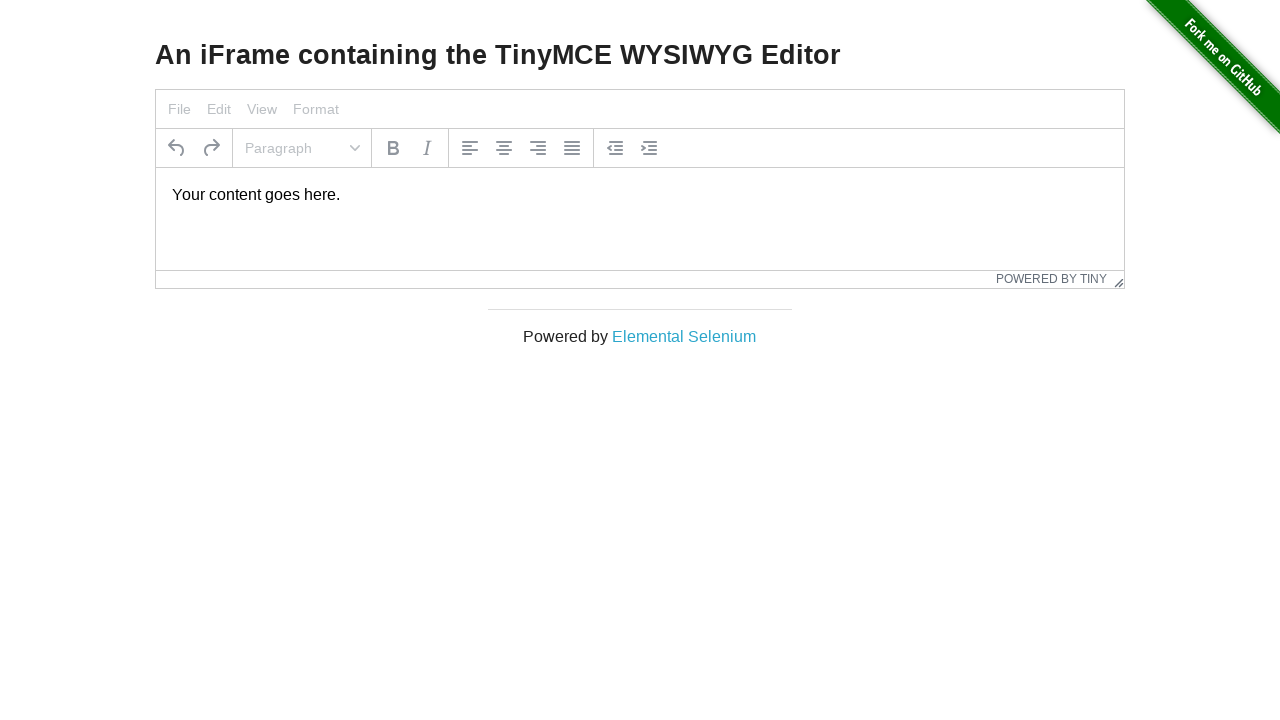

Navigated to iframe practice page
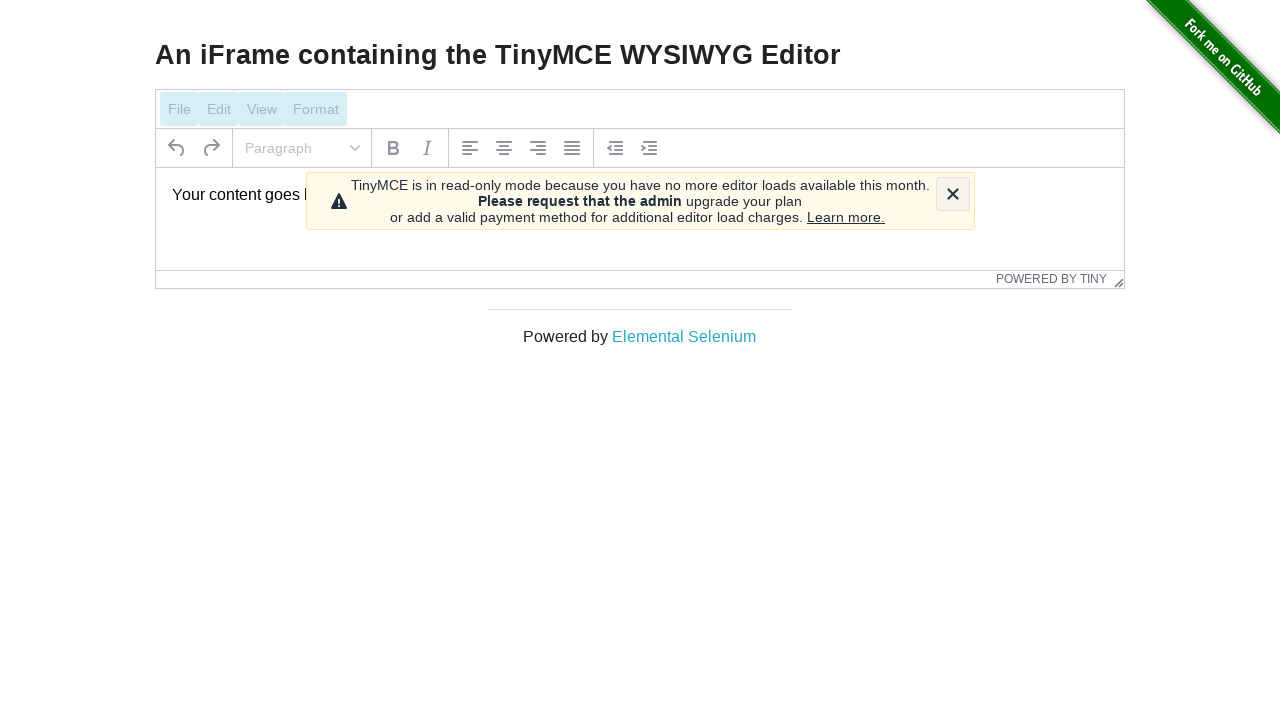

Located the TinyMCE iframe element
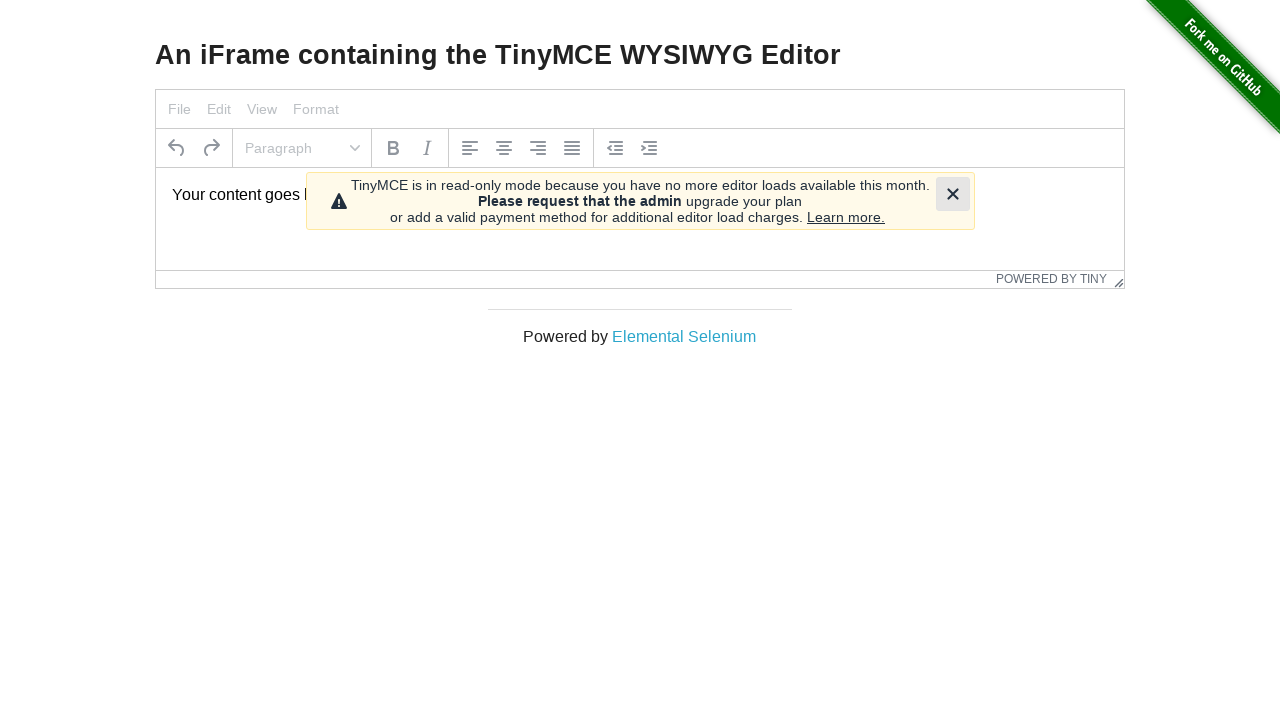

Located body element inside TinyMCE iframe
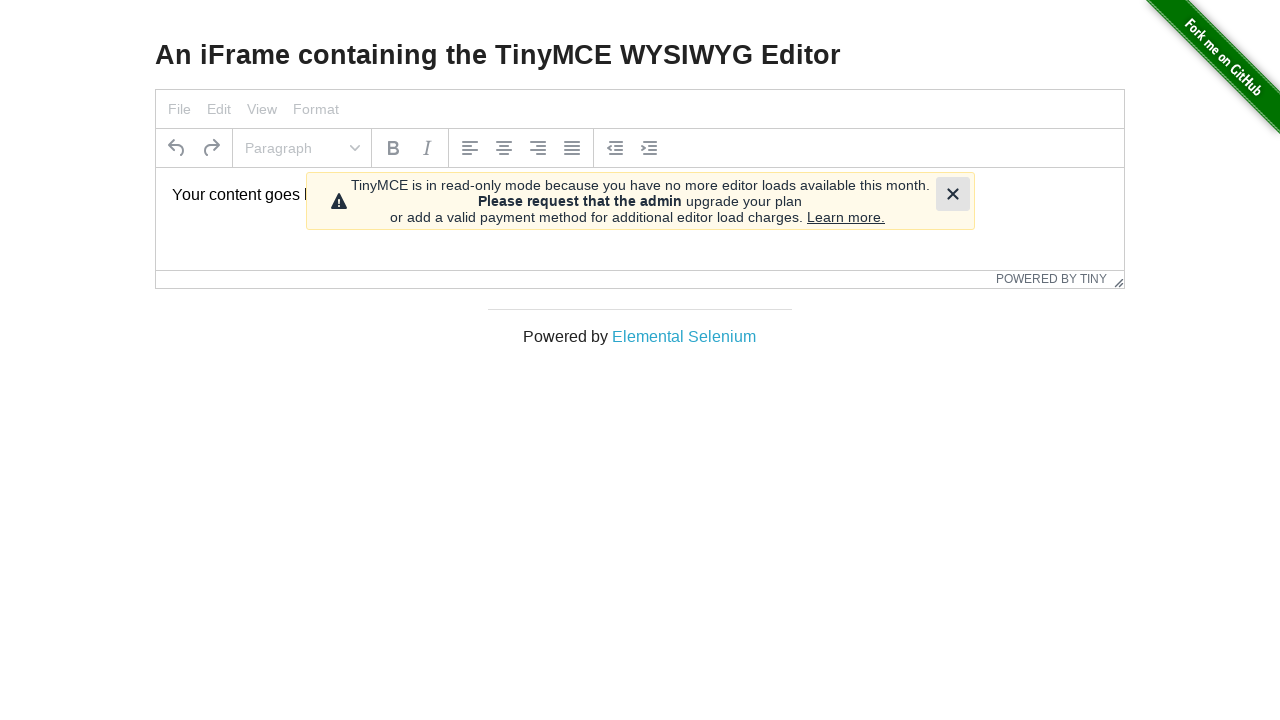

Verified that iframe body content is visible
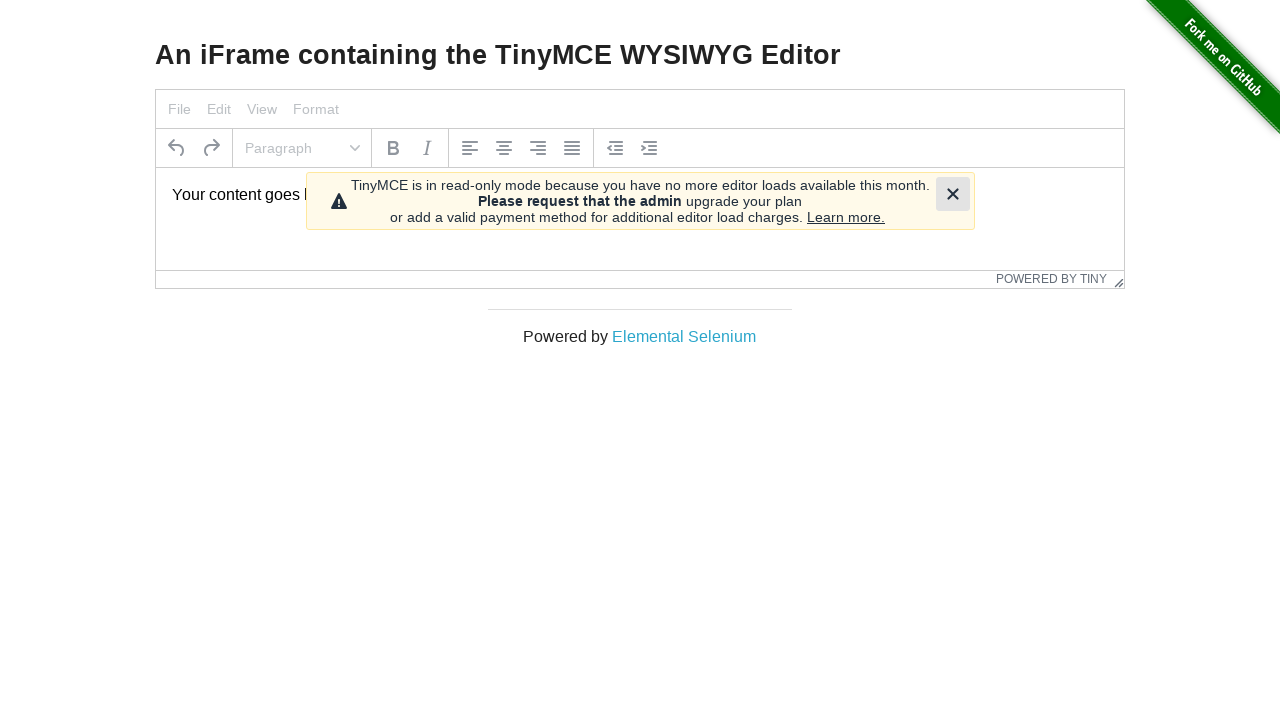

Located header text element on main page
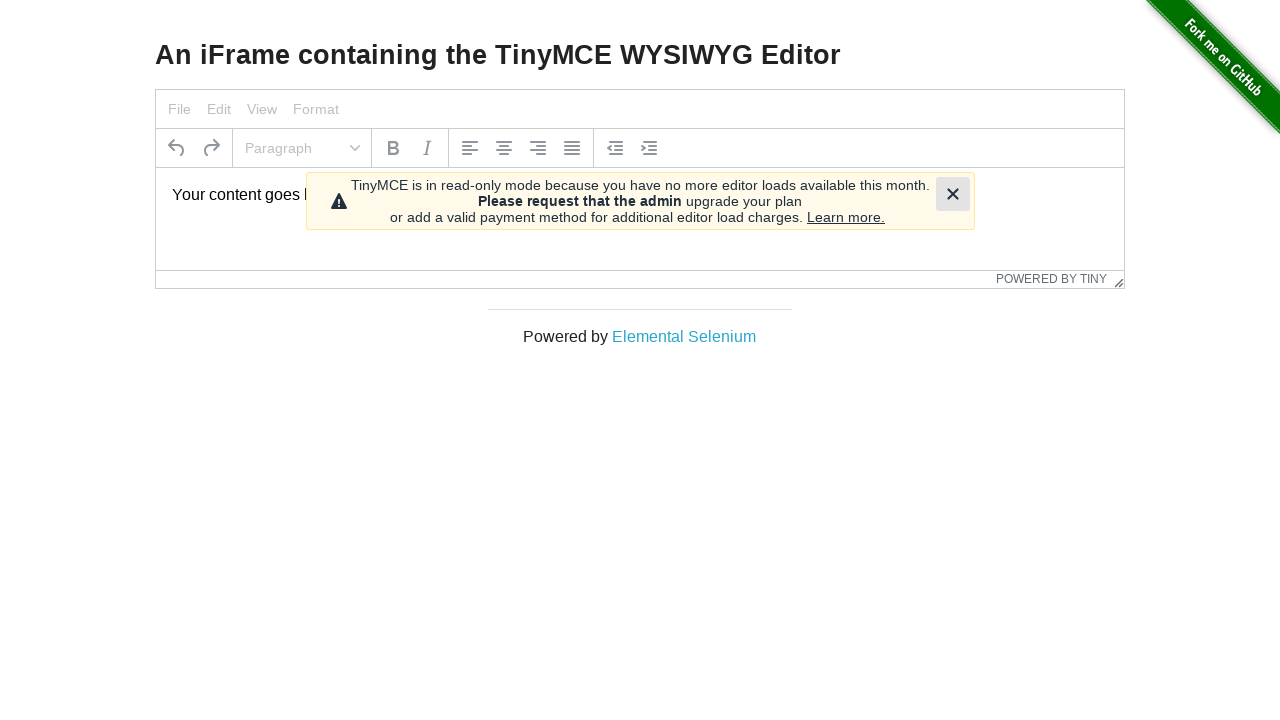

Verified that header text on main page is visible
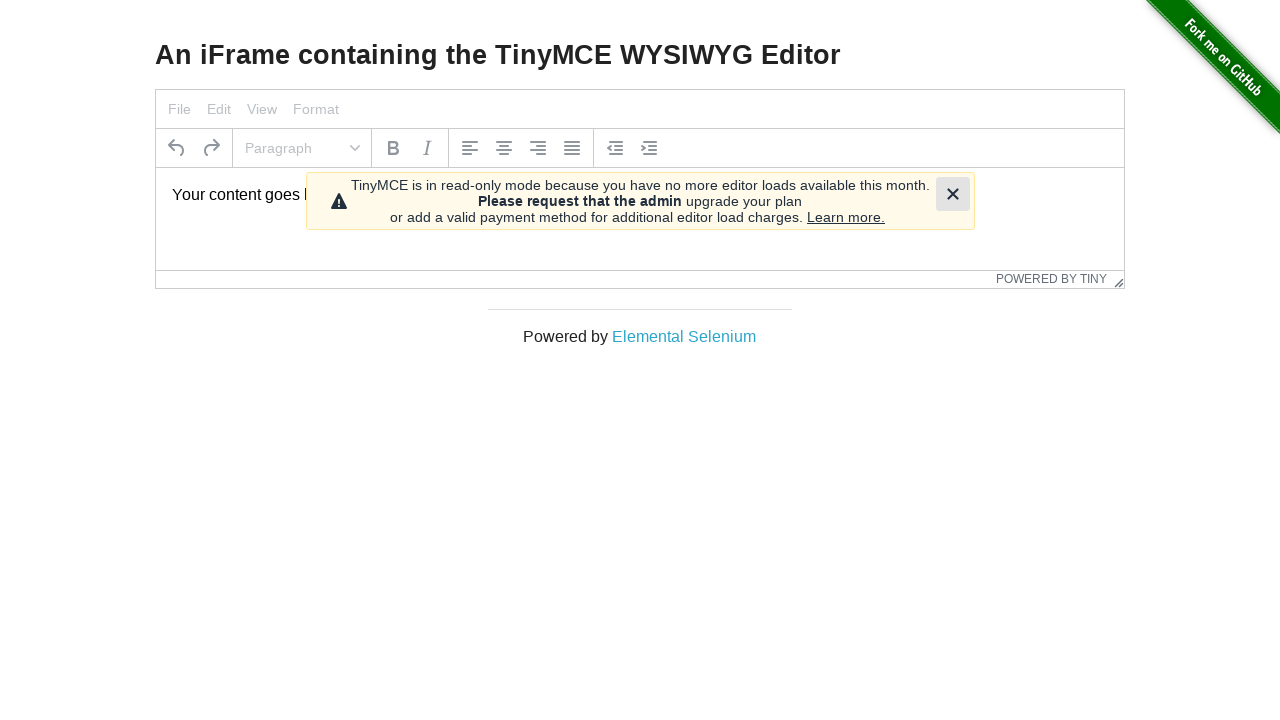

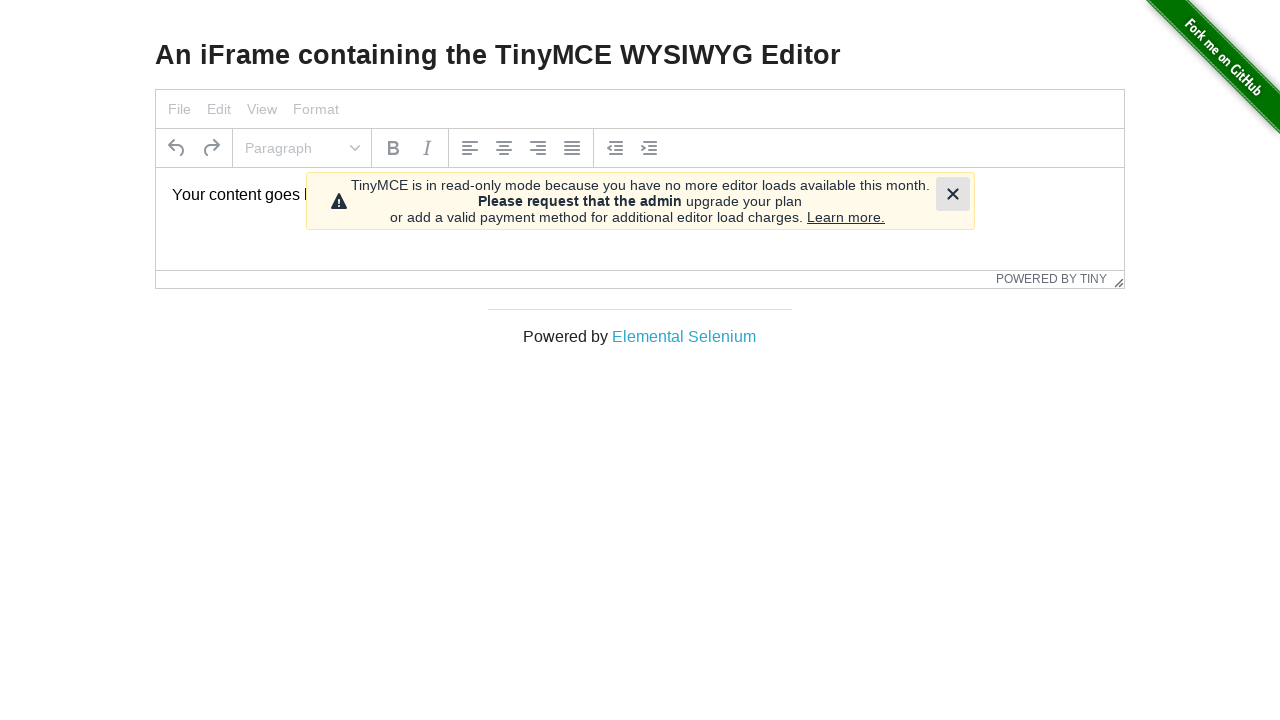